Navigates to a Pop Mart product page and retrieves the page title to verify the page loaded correctly.

Starting URL: https://www.popmart.com/gb/products/1064/THE-MONSTERS-Big-into-Energy-Series-Vinyl-Plush-Pendant-Blind-Box

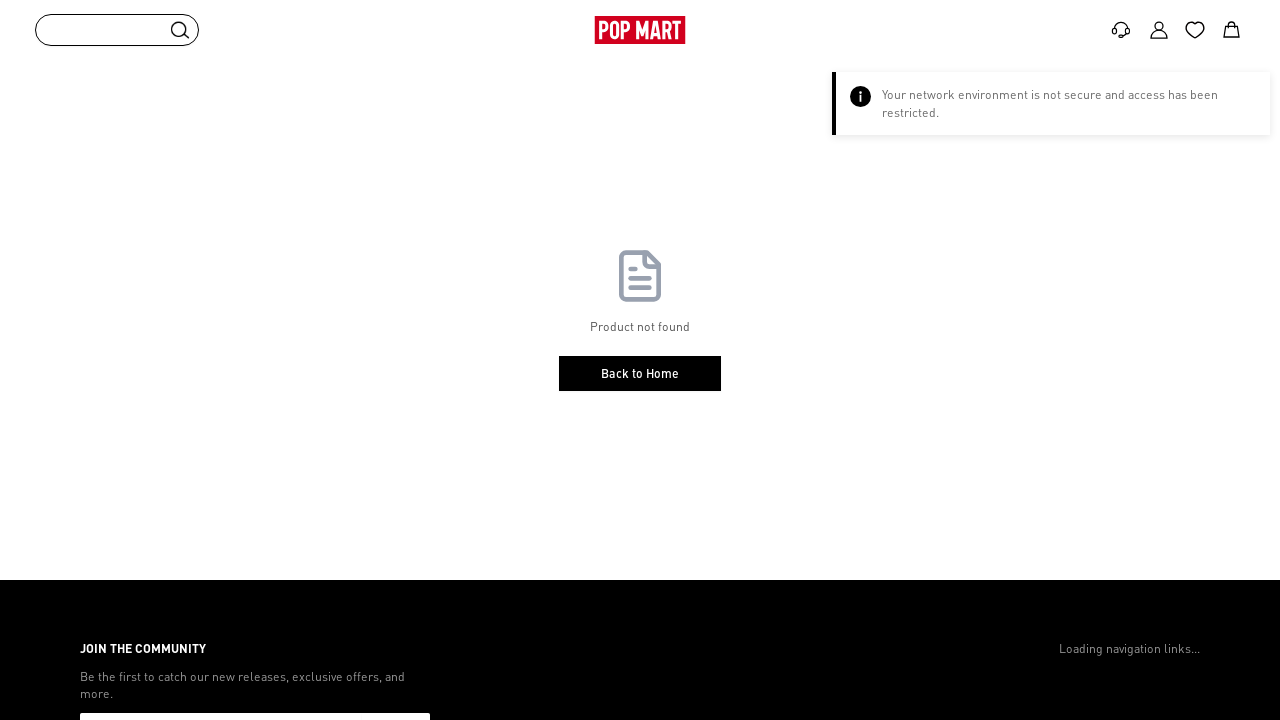

Waited for page to reach domcontentloaded state
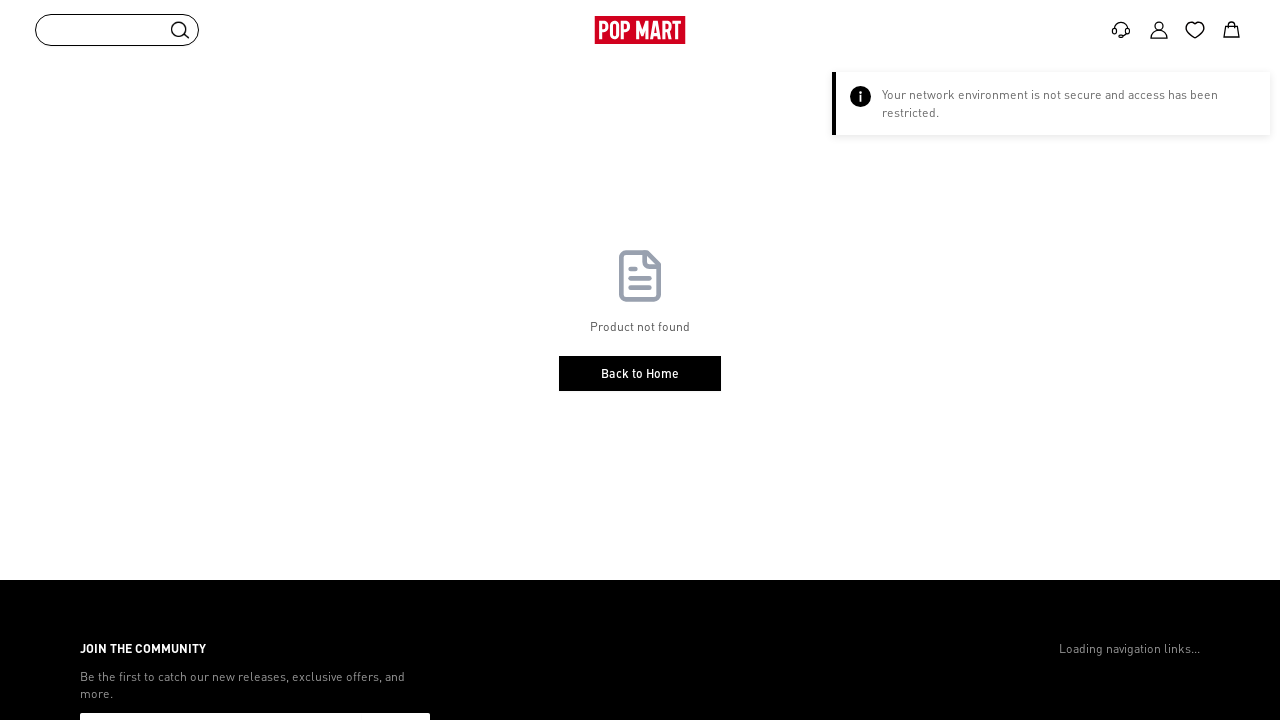

Retrieved page title: THE MONSTERS Big into Energy Series-Vinyl Plush Pendant Blind Box - POP MART Official (United Kingdom)
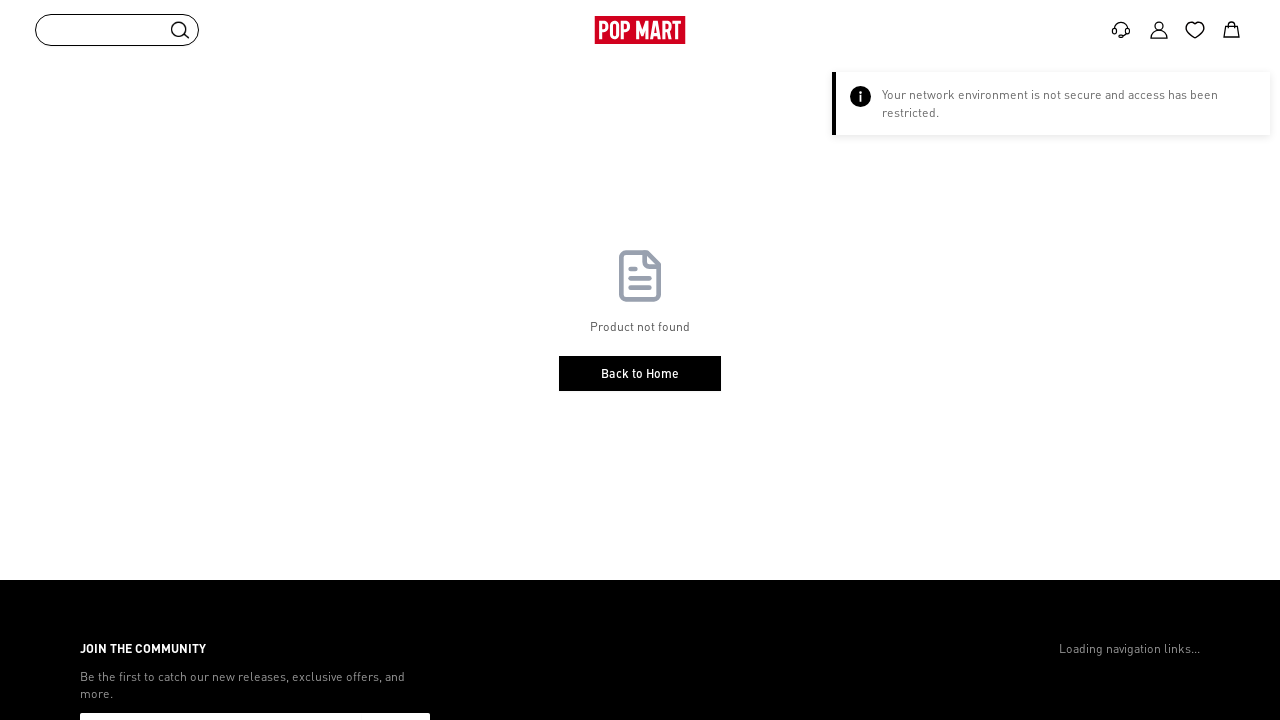

Waited for main product content (body element) to be visible
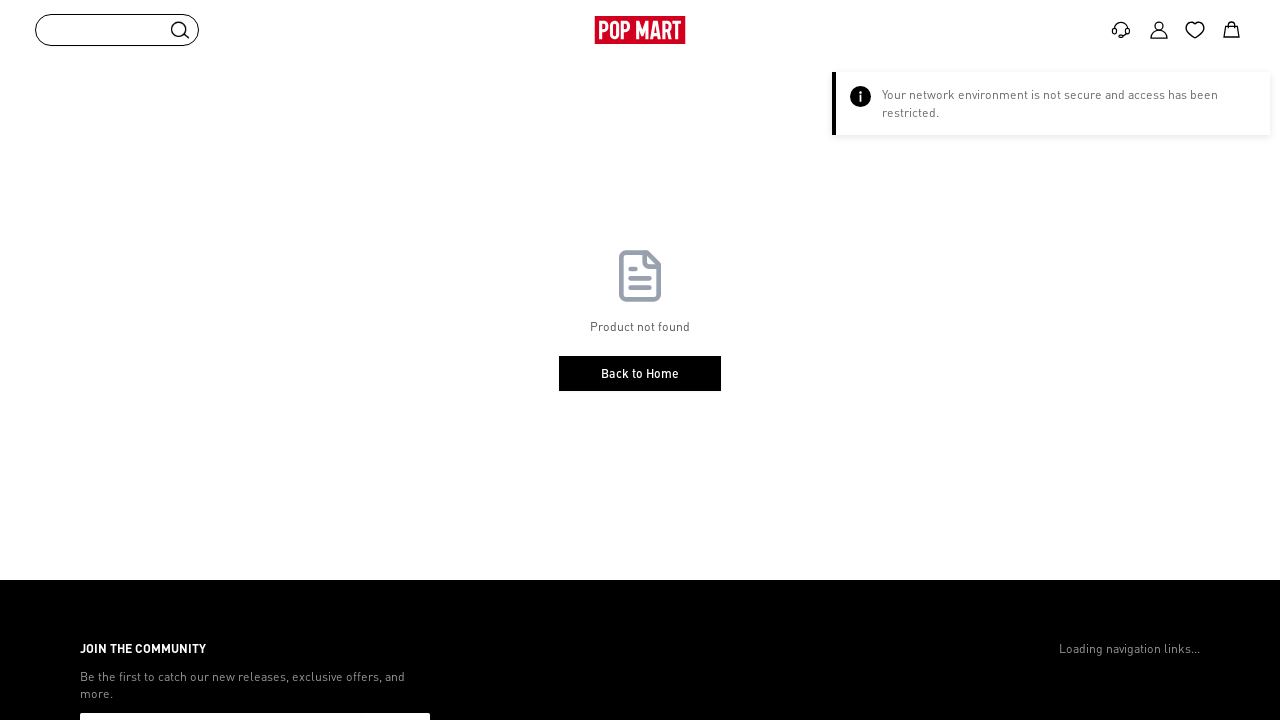

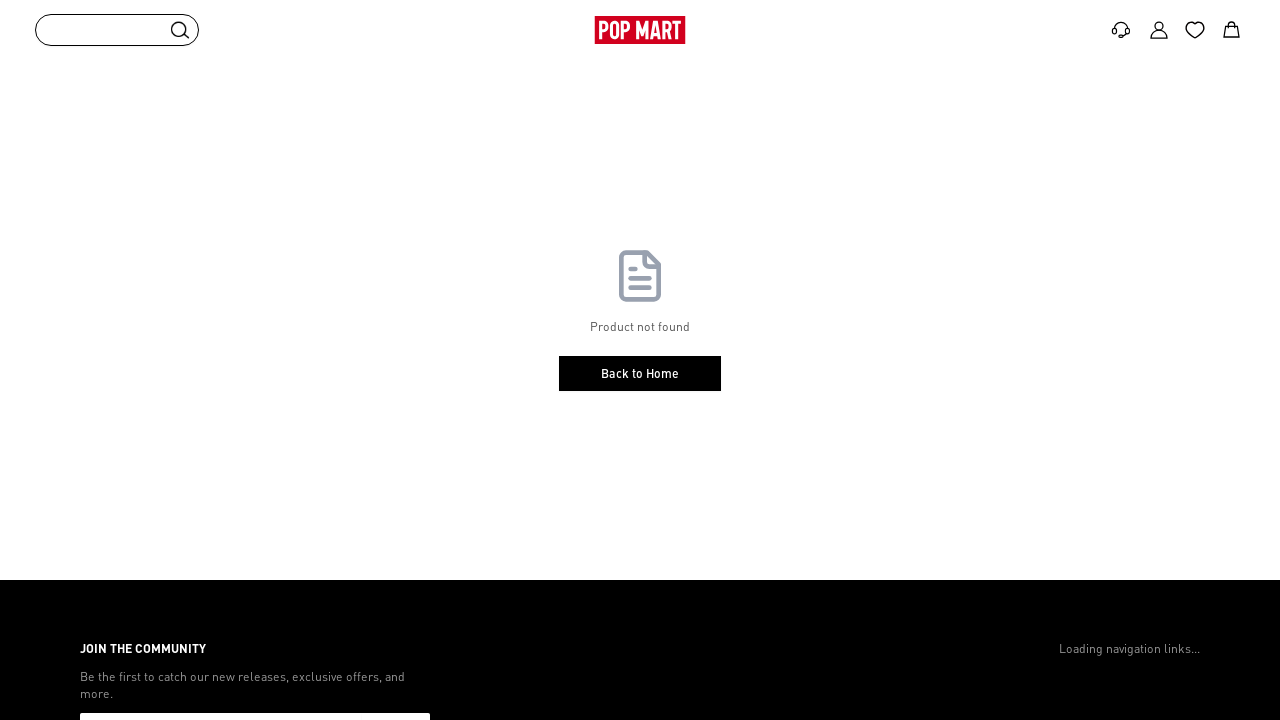